Tests search functionality on Prozorro government procurement portal with Ukrainian search terms (закупівля, тендер, договір) and verifies results load

Starting URL: https://prozorro.gov.ua/

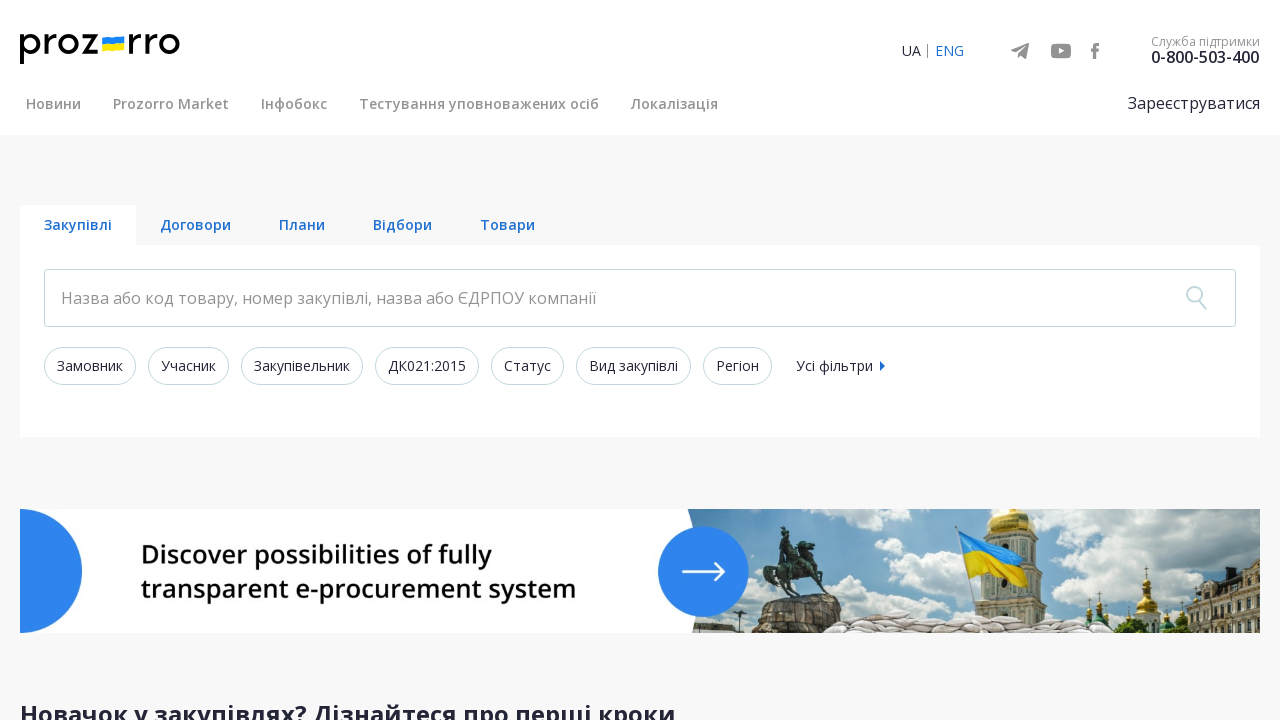

Filled search field with Ukrainian term 'закупівля' (procurement) on .search-text__input
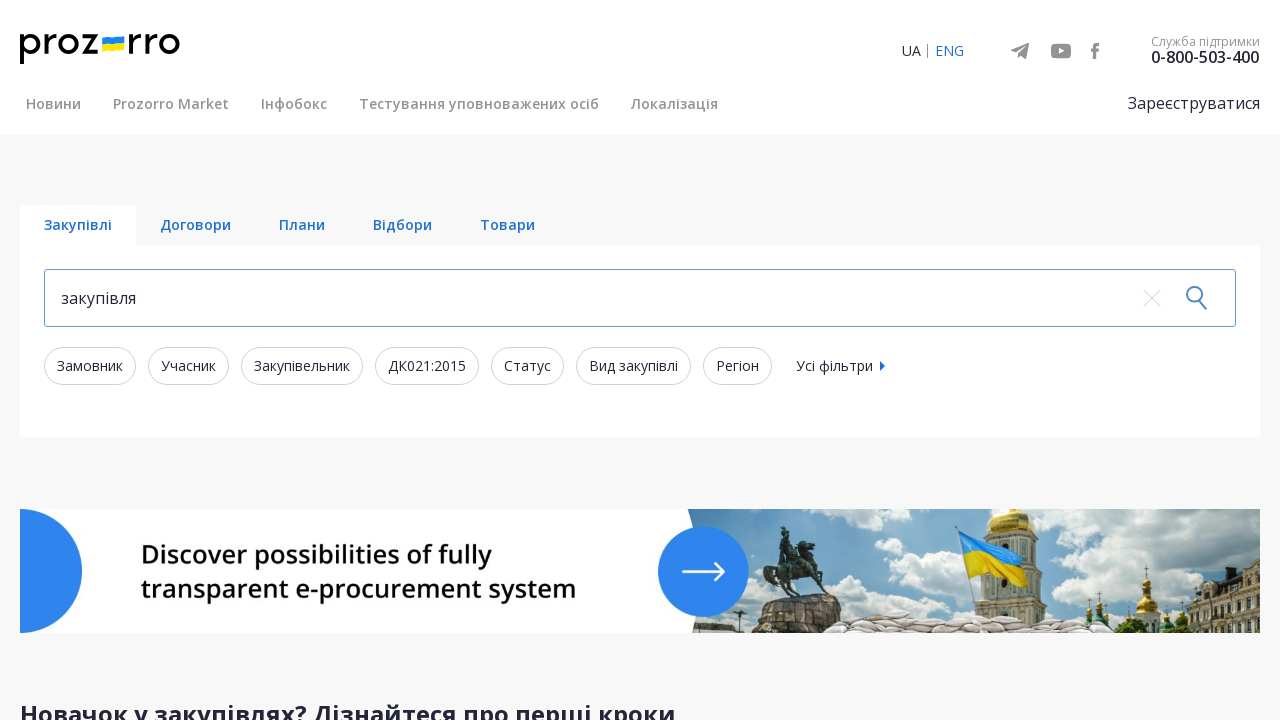

Pressed Enter to search for 'закупівля' on .search-text__input
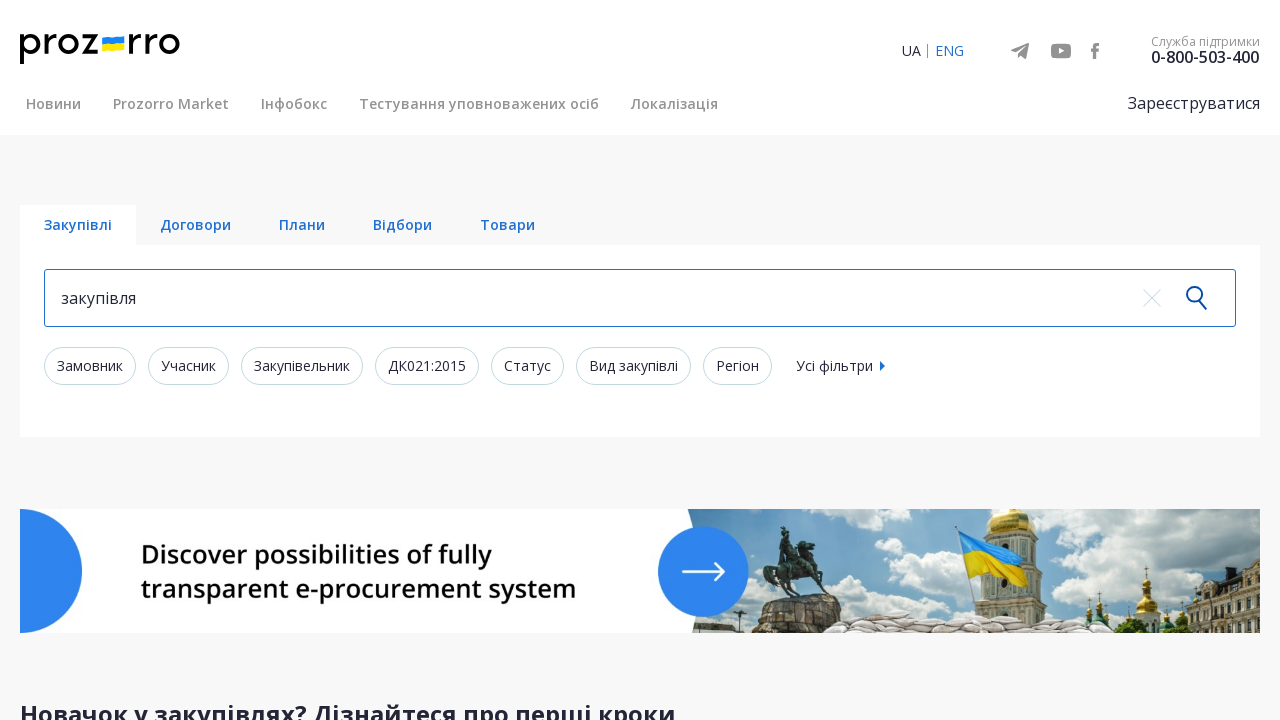

Search results loaded for 'закупівля' - item titles visible
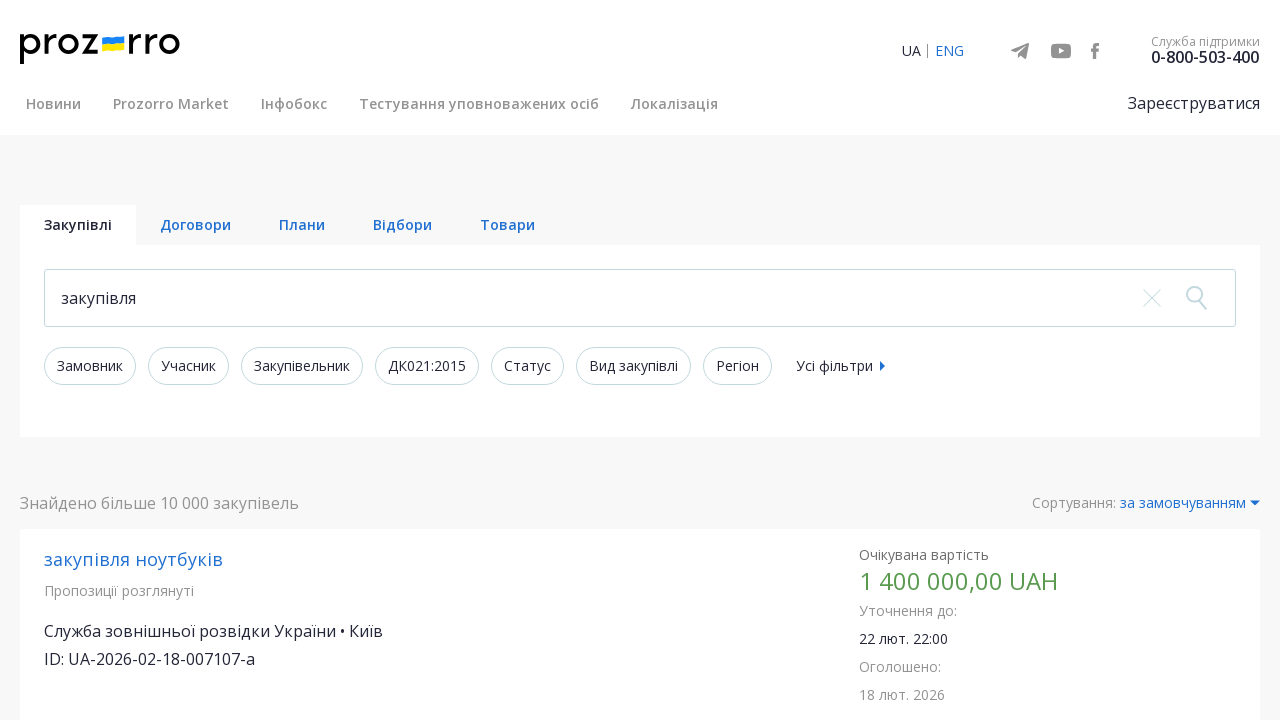

Navigated back to Prozorro homepage
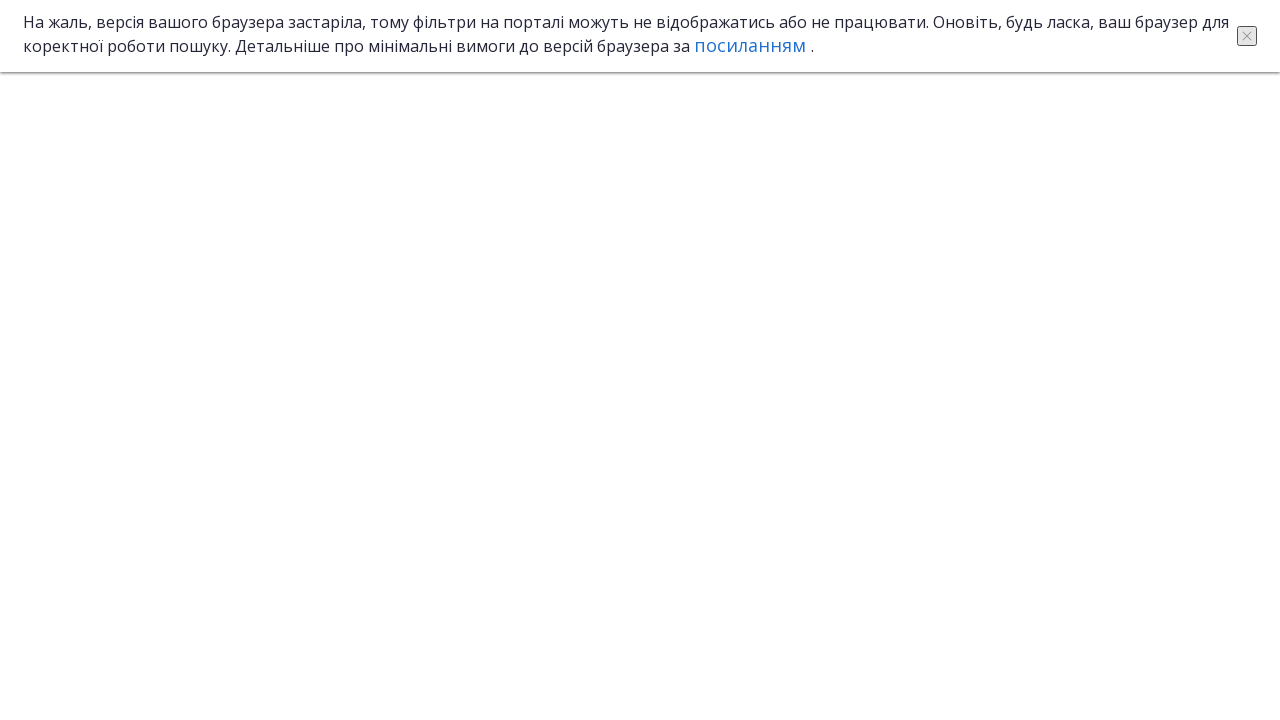

Filled search field with Ukrainian term 'тендер' (tender) on .search-text__input
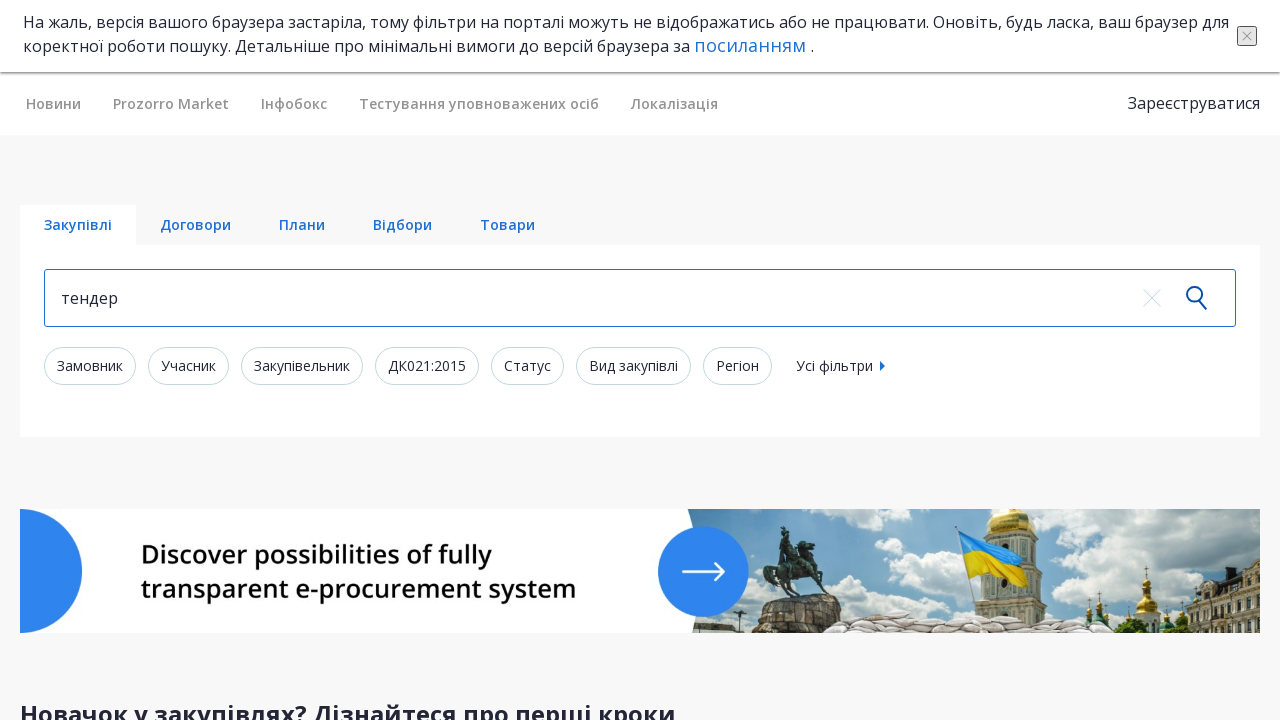

Pressed Enter to search for 'тендер' on .search-text__input
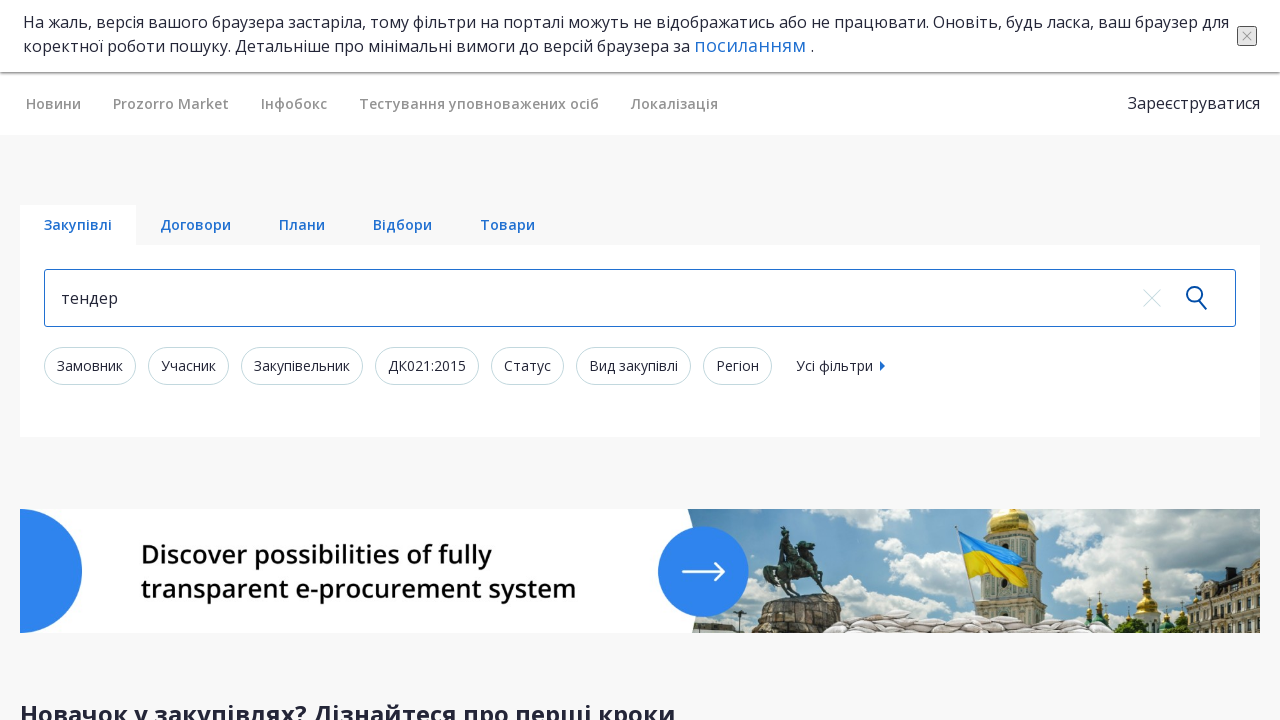

Search results loaded for 'тендер' - item titles visible
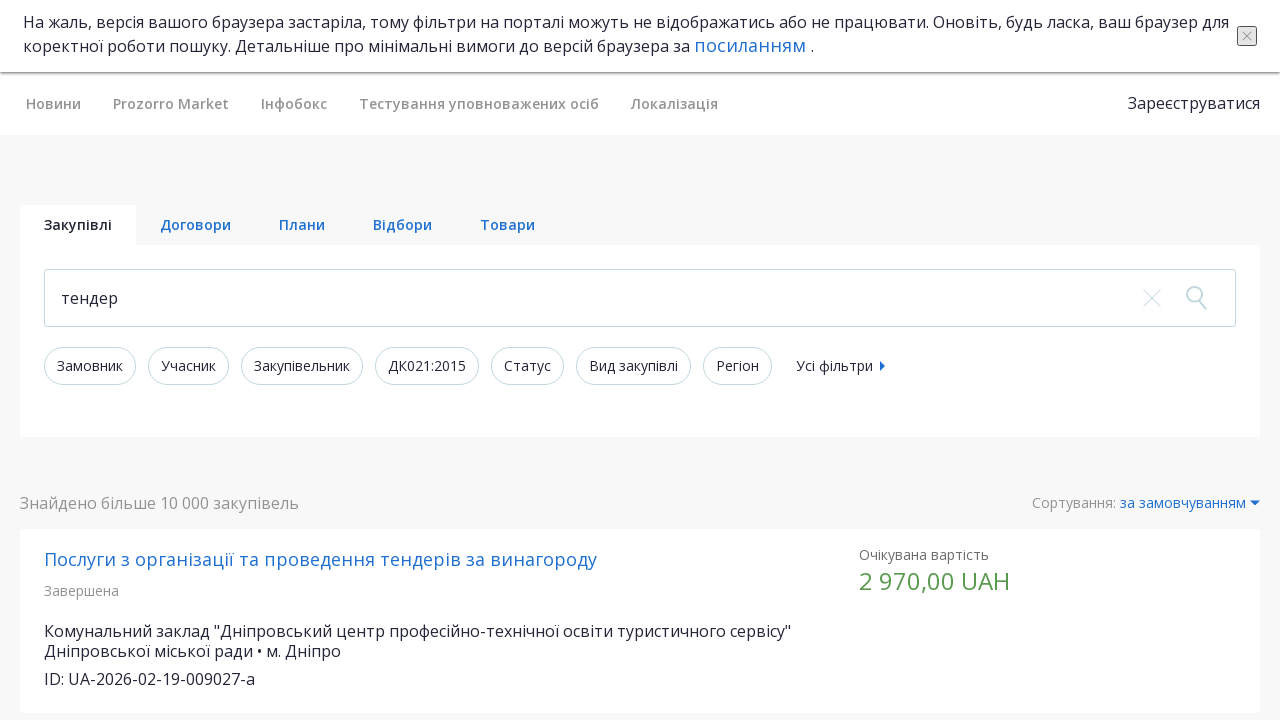

Navigated back to Prozorro homepage
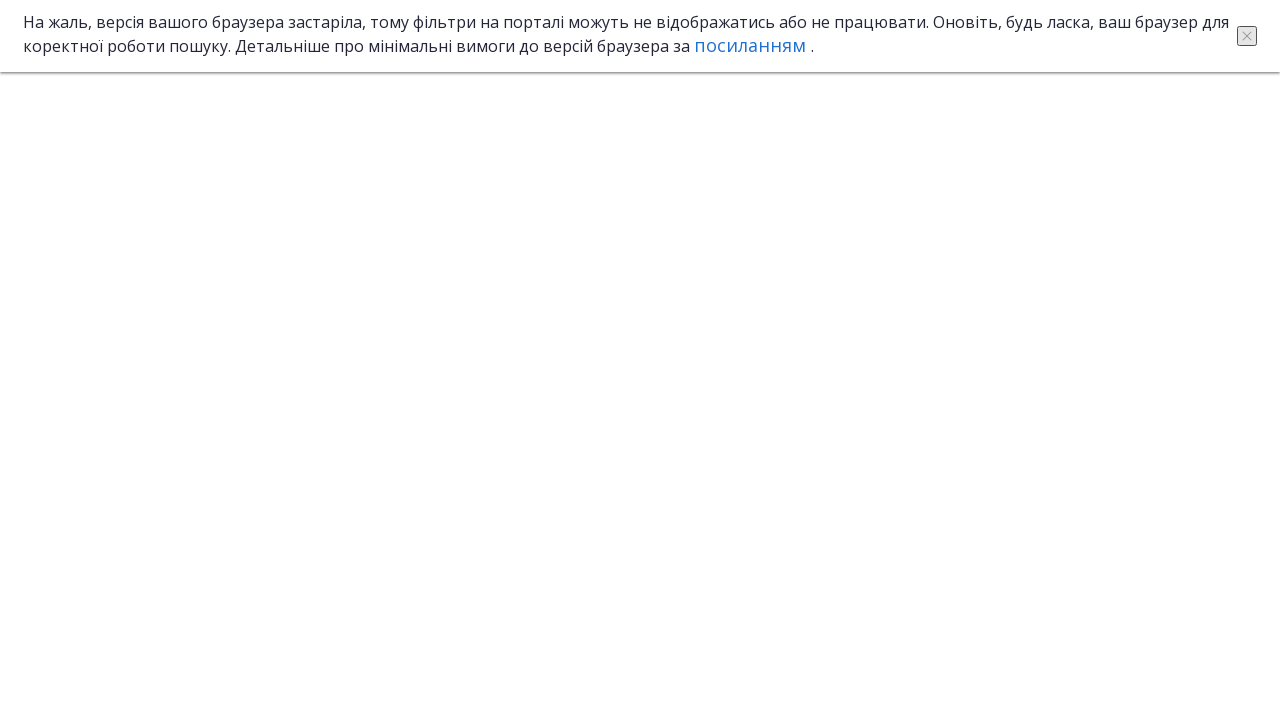

Filled search field with Ukrainian term 'договір' (contract) on .search-text__input
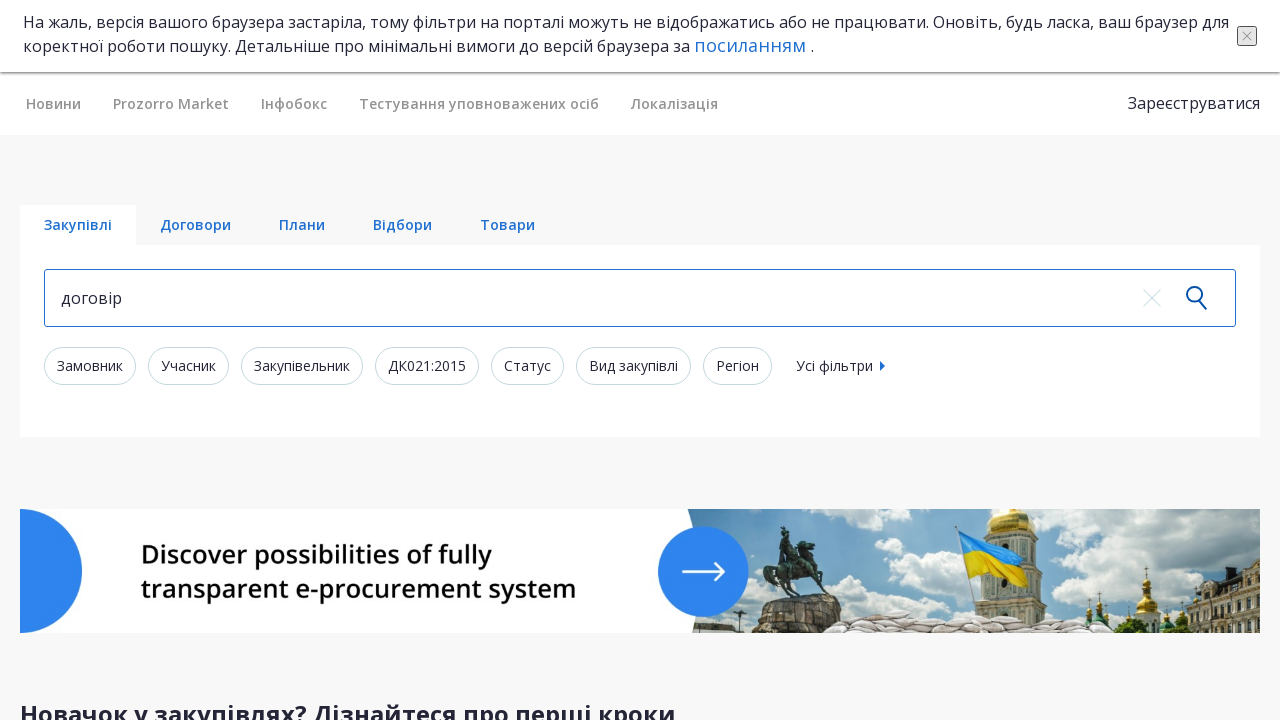

Pressed Enter to search for 'договір' on .search-text__input
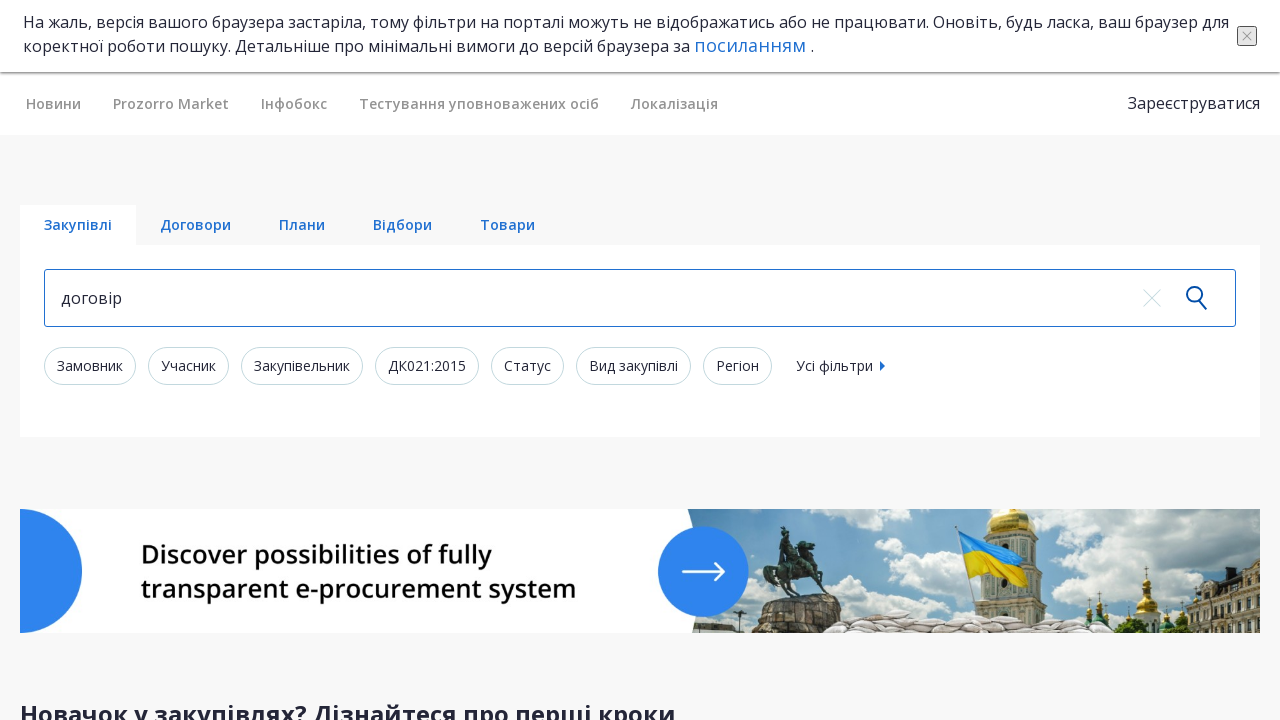

Search results loaded for 'договір' - item titles visible
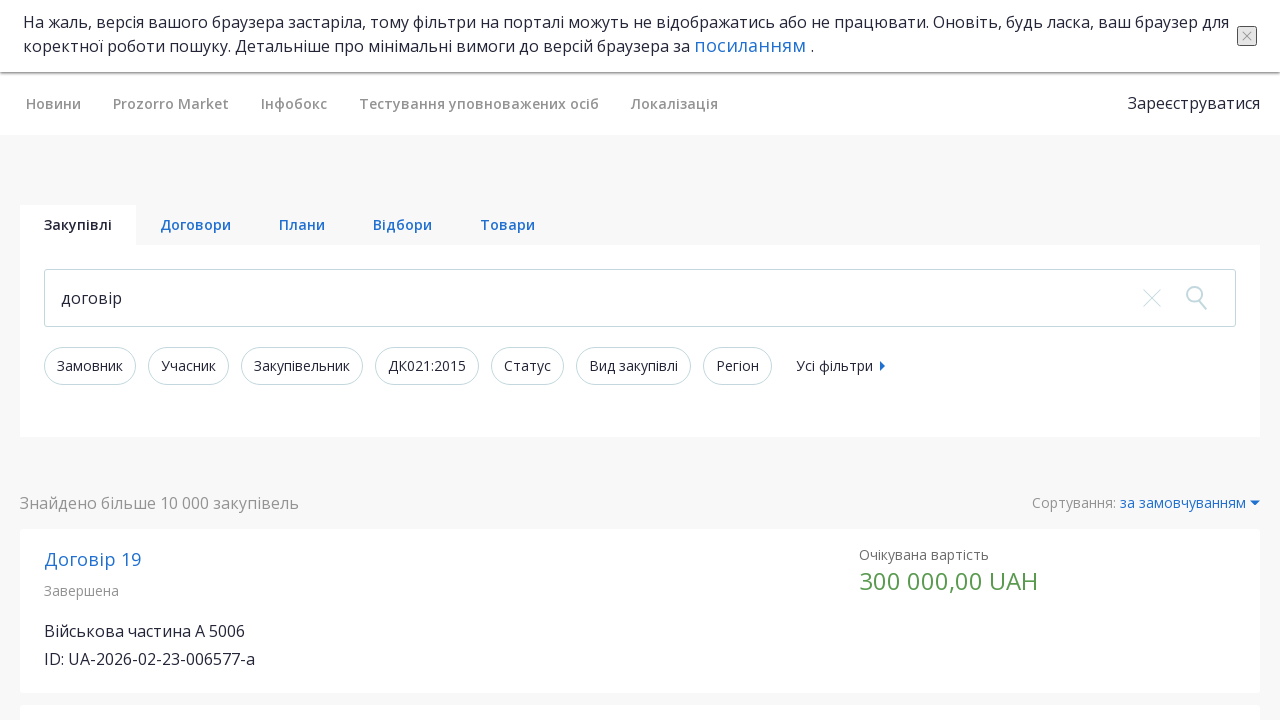

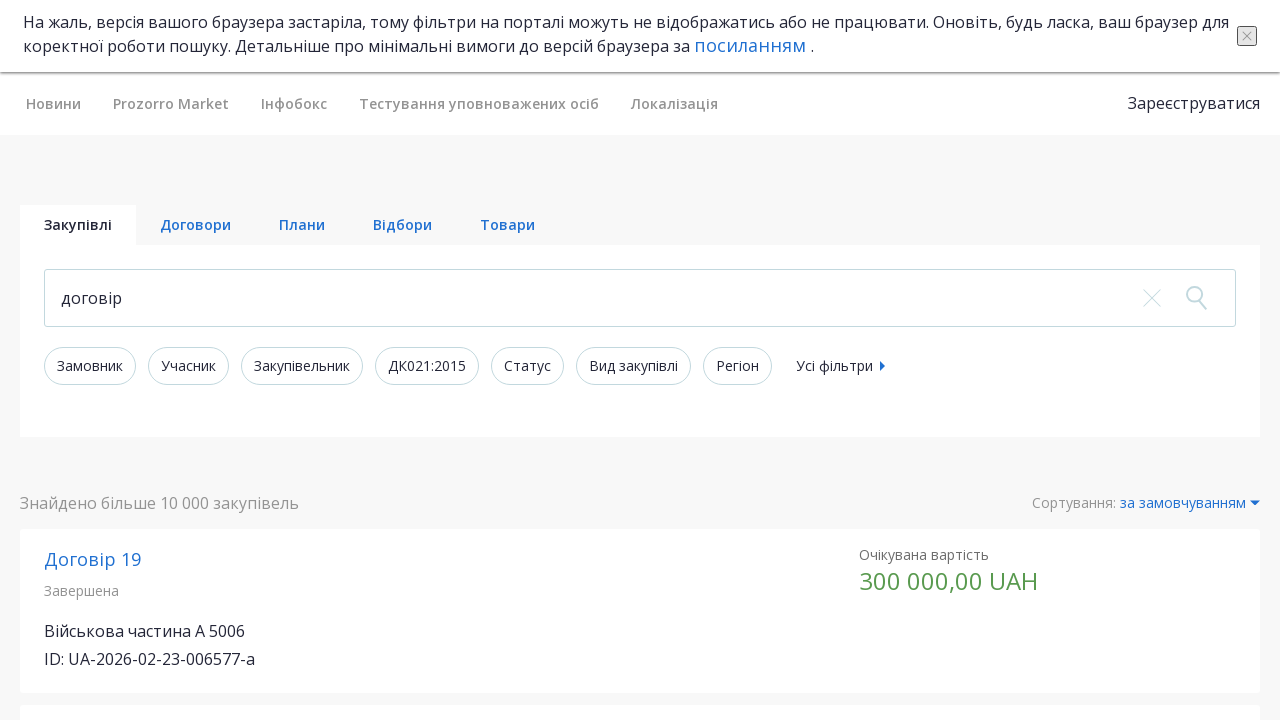